Tests inserting numbers in the teacher's name field instead of text

Starting URL: https://ciscodeto.github.io/AcodemiaGerenciamento/ymodalidades.html

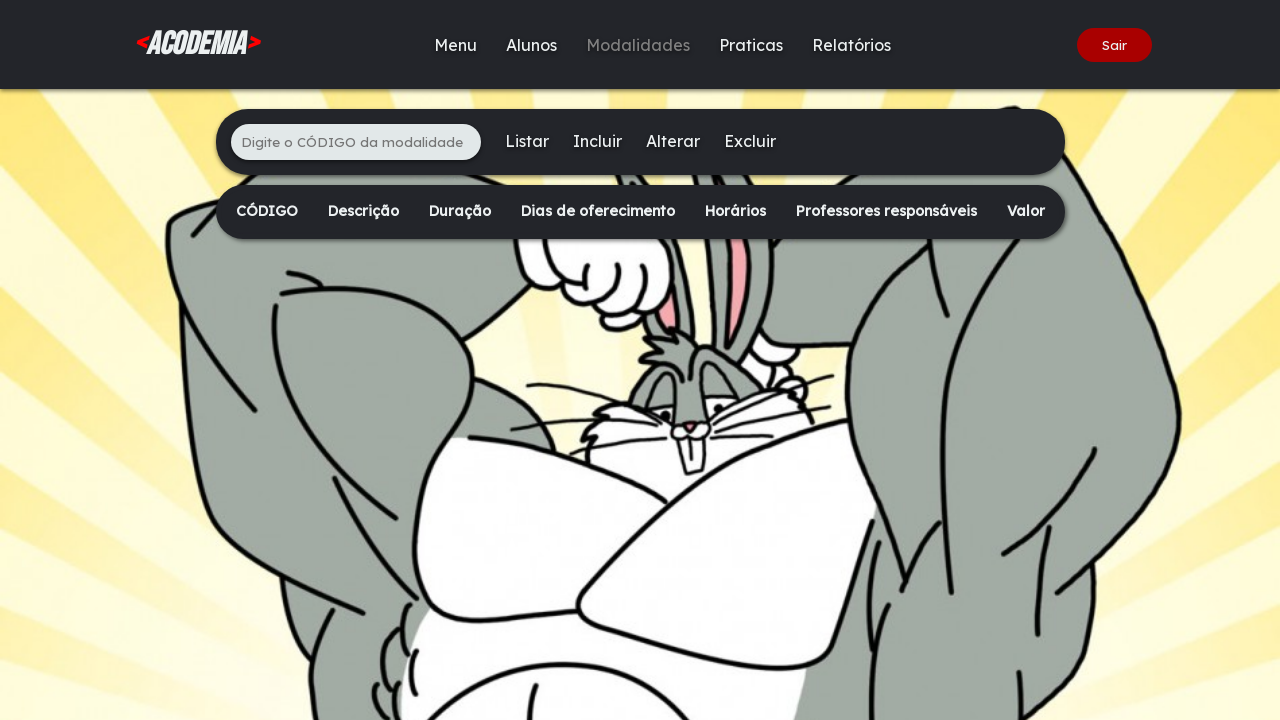

Filled code field with '738' on xpath=/html/body/div[2]/main/div[1]/ul/li[1]/input
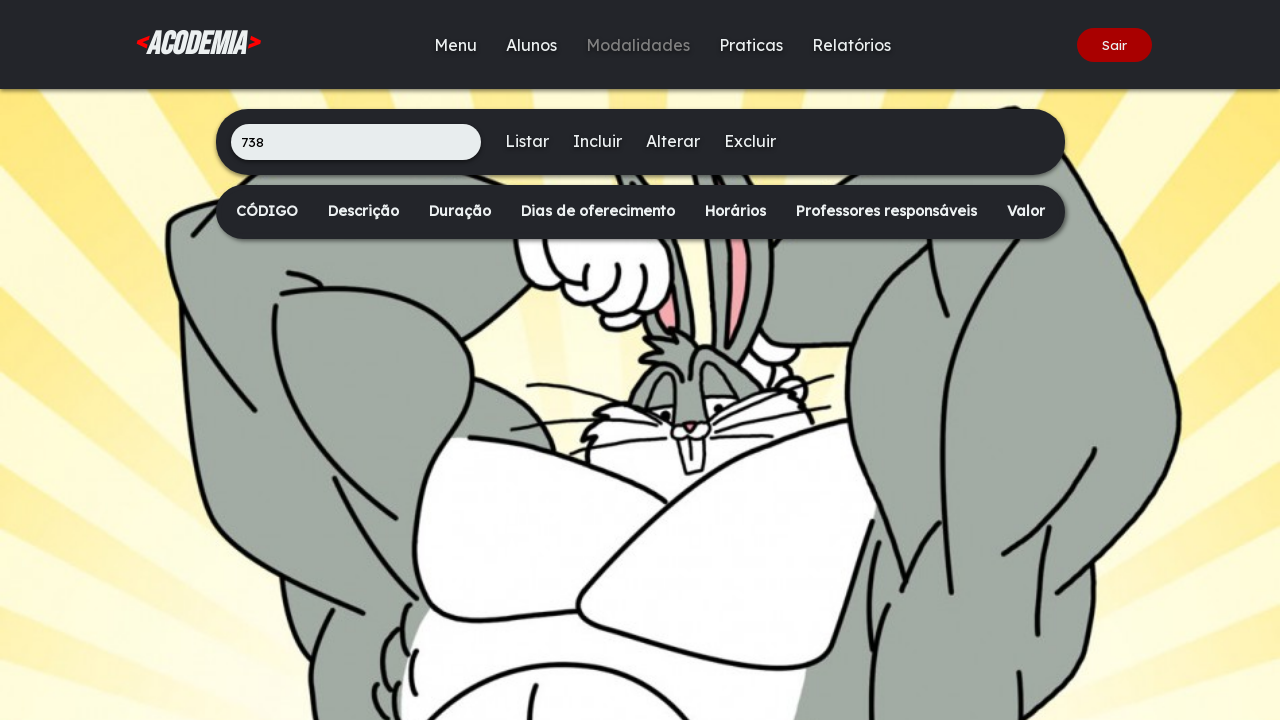

Clicked Incluir button at (597, 141) on xpath=/html/body/div[2]/main/div[1]/ul/li[3]/a
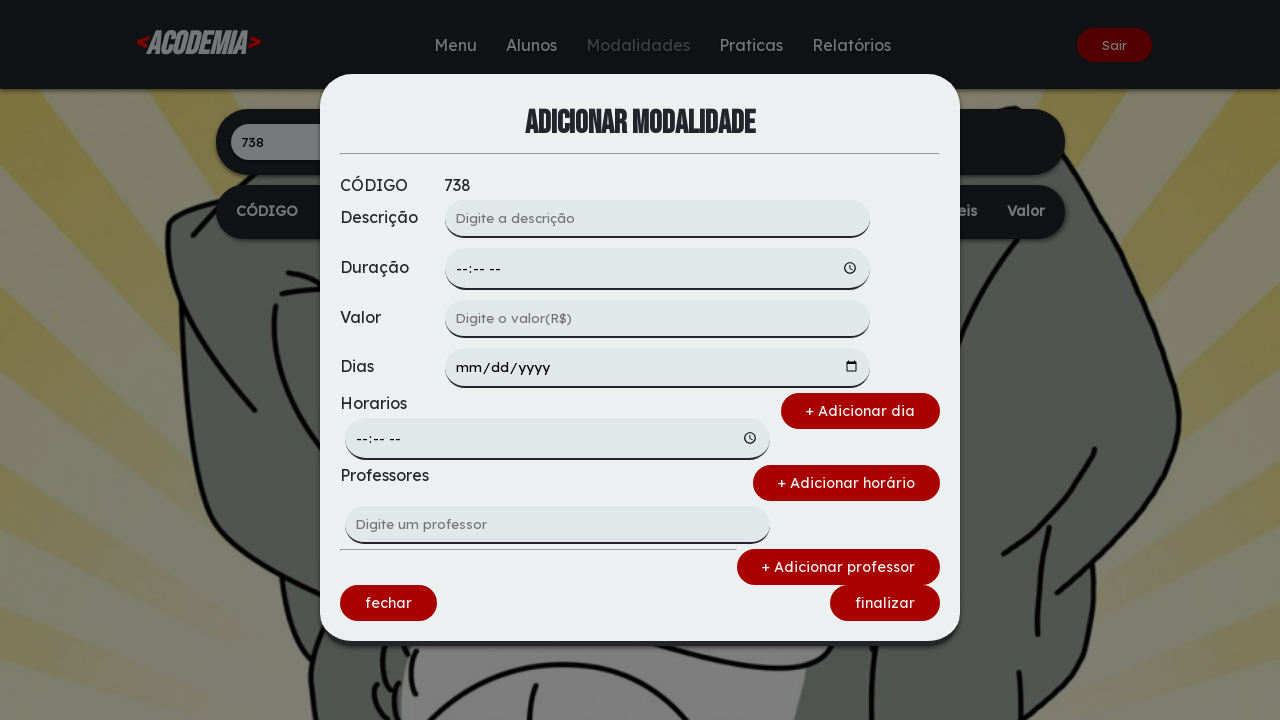

Filled professor name field with numbers '9421' on xpath=/html/body/div[1]/div/form/div[3]/input
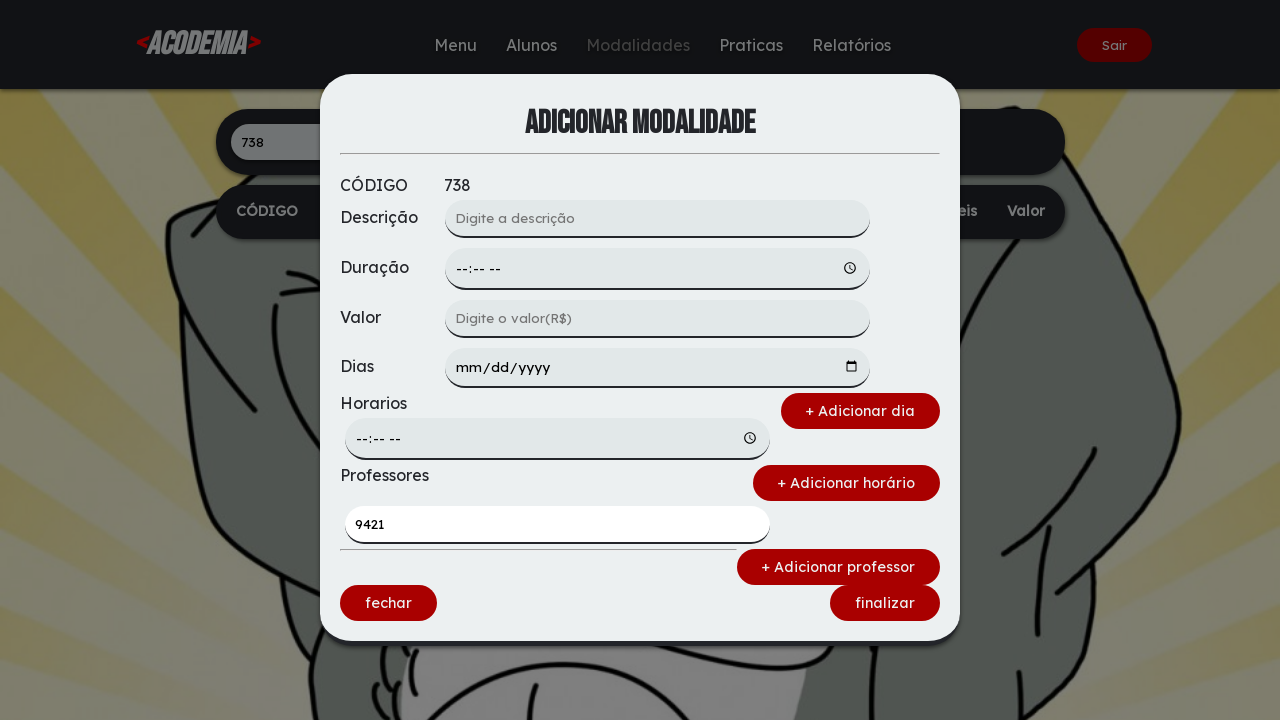

Clicked Finalizar button at (885, 603) on xpath=/html/body/div[1]/div/form/div[4]/a[2]
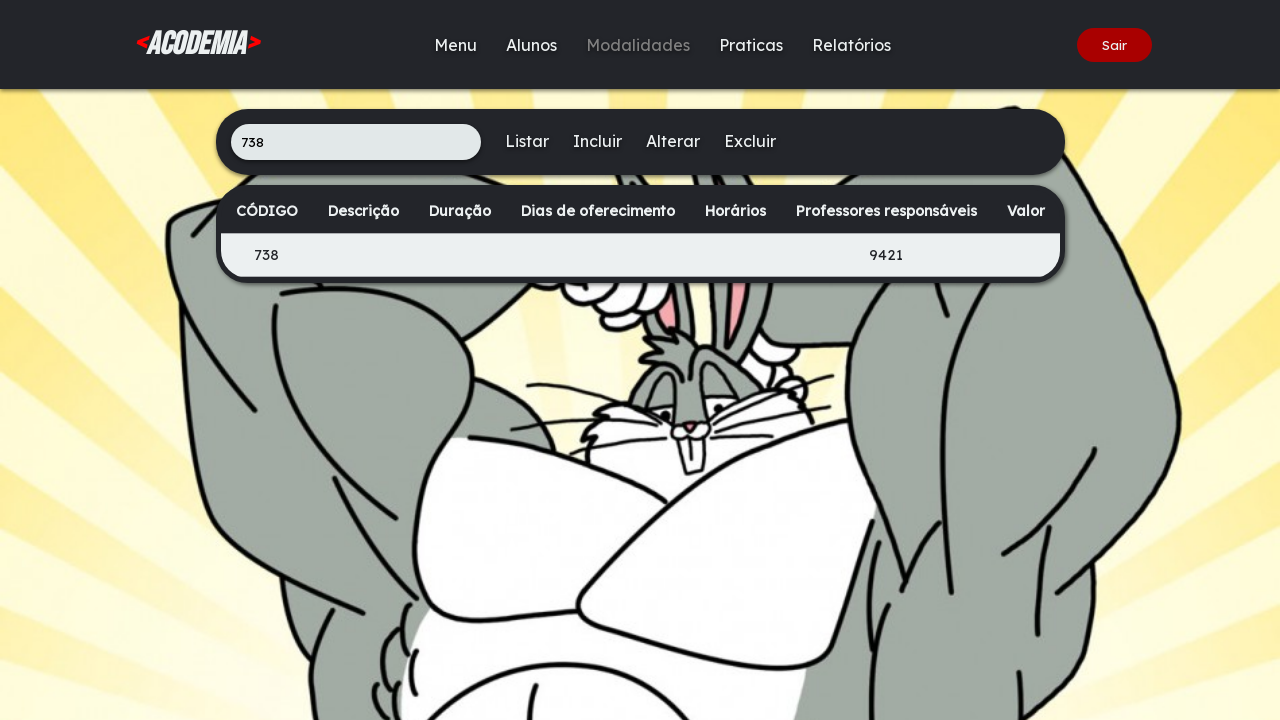

Content table loaded
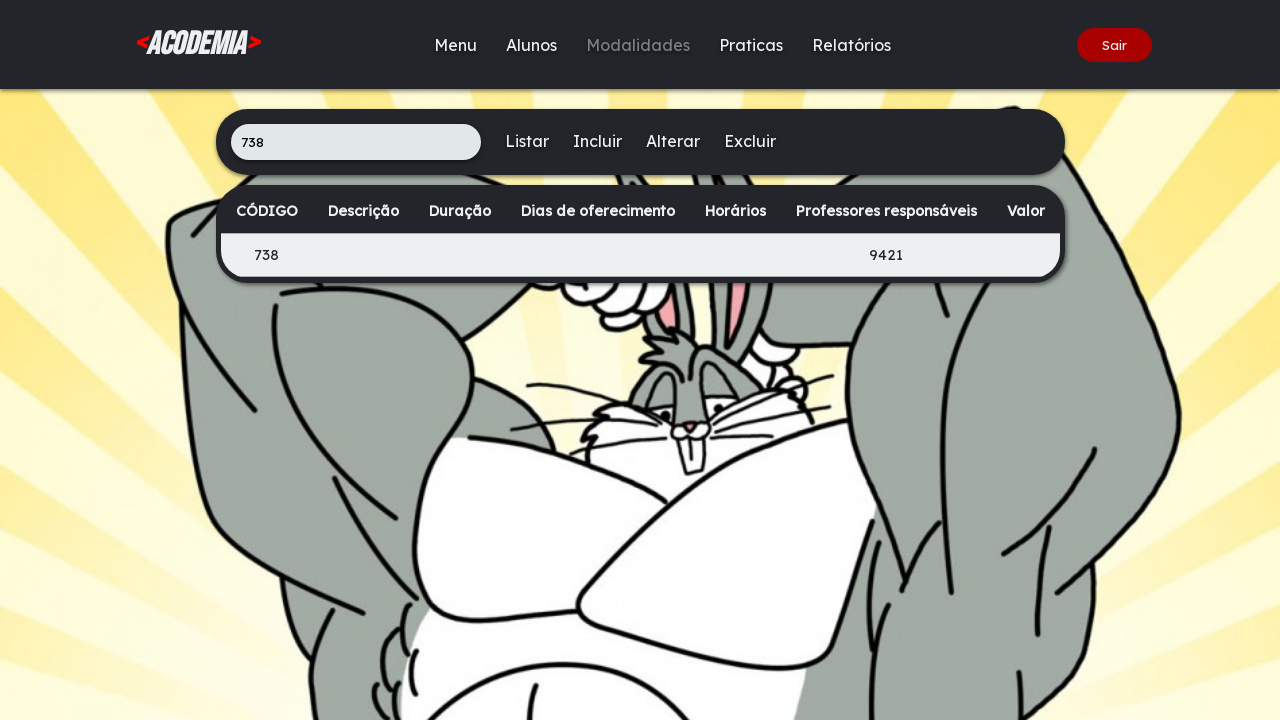

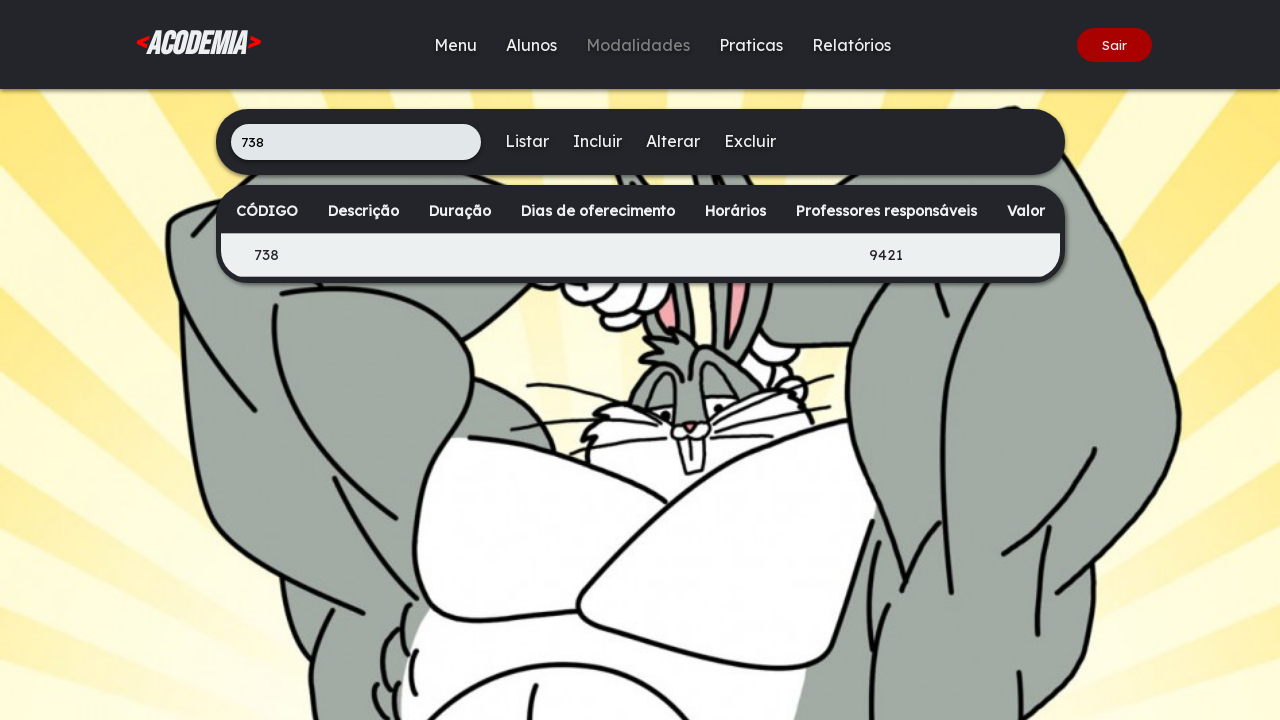